Tests opting out of A/B tests by adding the opt-out cookie before navigating to the A/B test page, then verifying the page shows the non-A/B test version.

Starting URL: http://the-internet.herokuapp.com

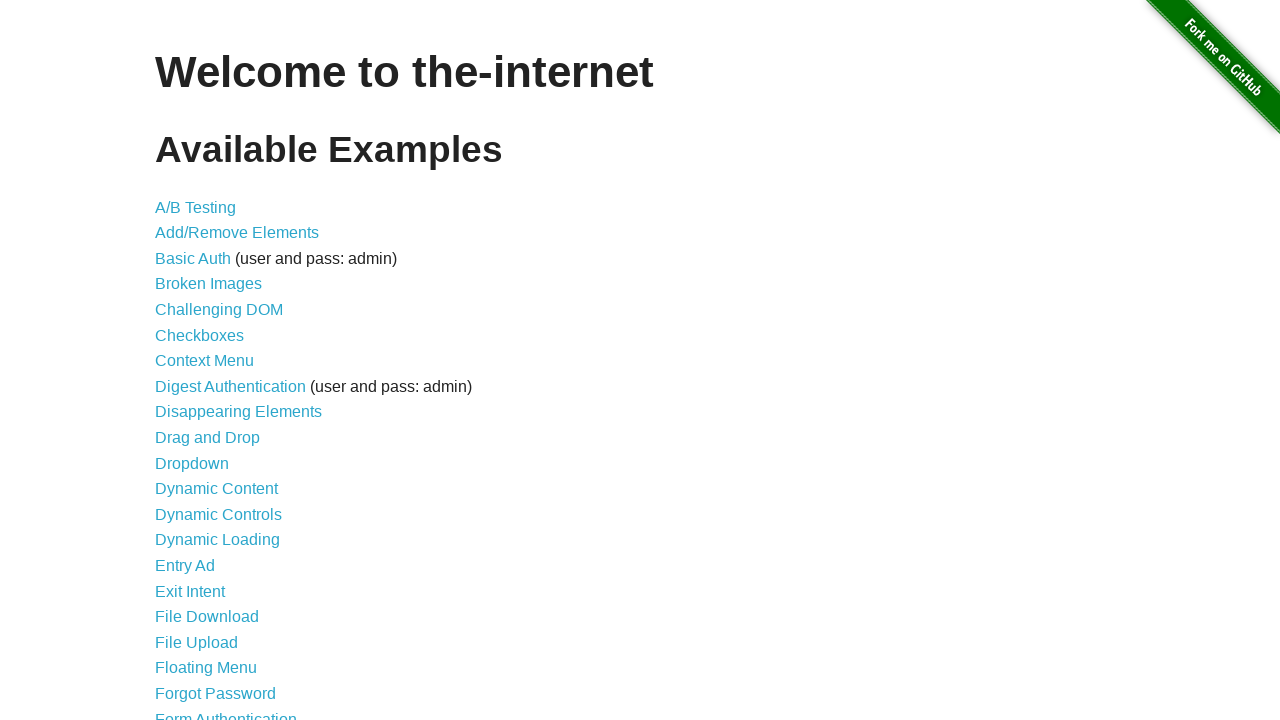

Added optimizelyOptOut cookie with value 'true' to opt out of A/B testing
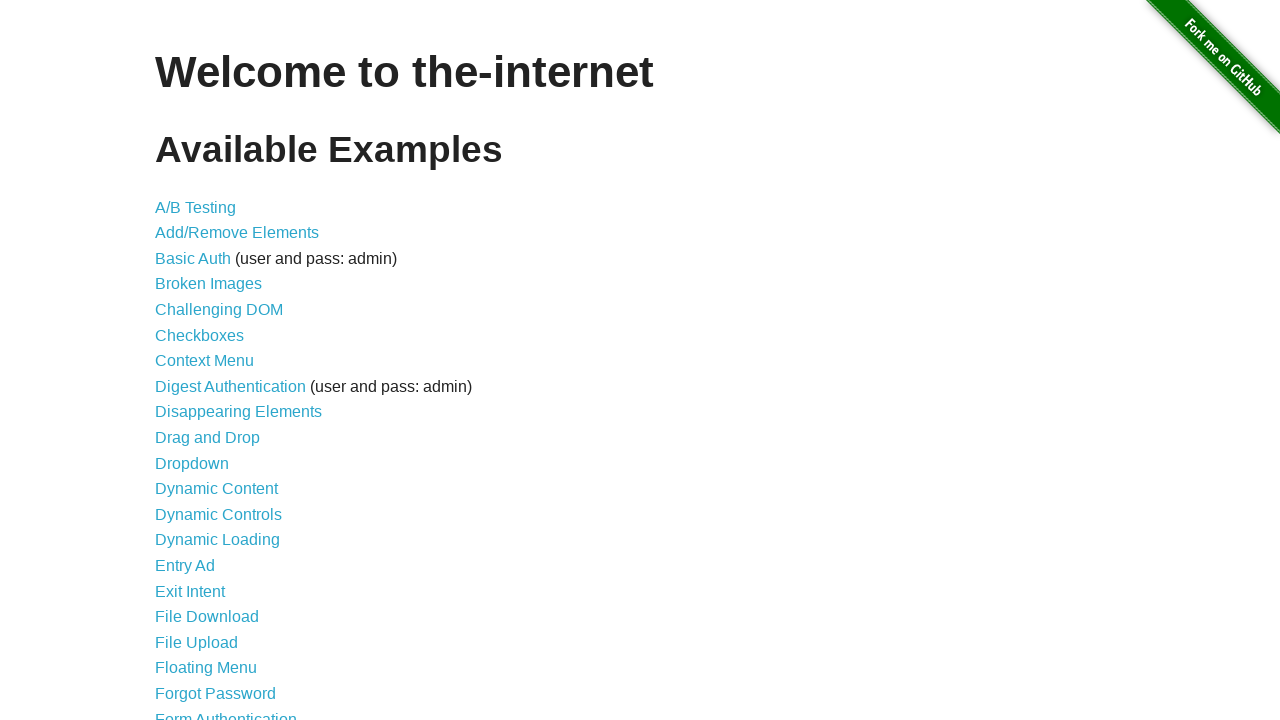

Navigated to A/B test page at http://the-internet.herokuapp.com/abtest
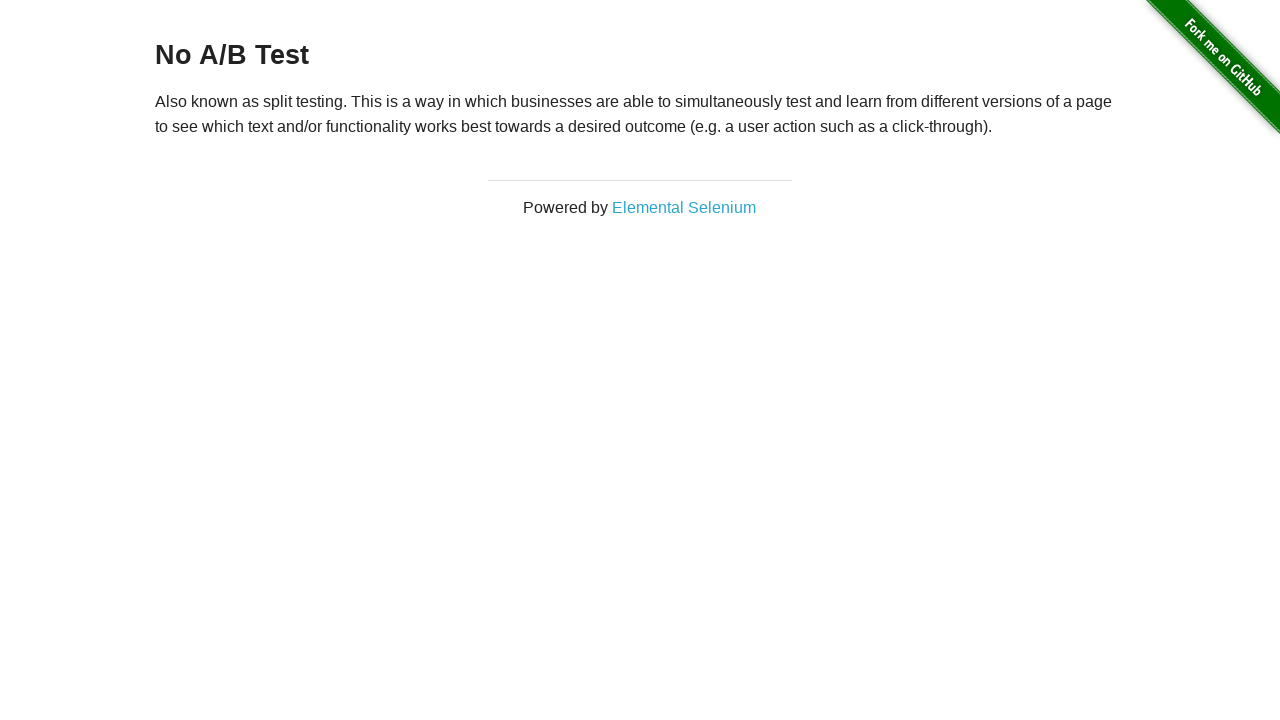

Retrieved heading text from page
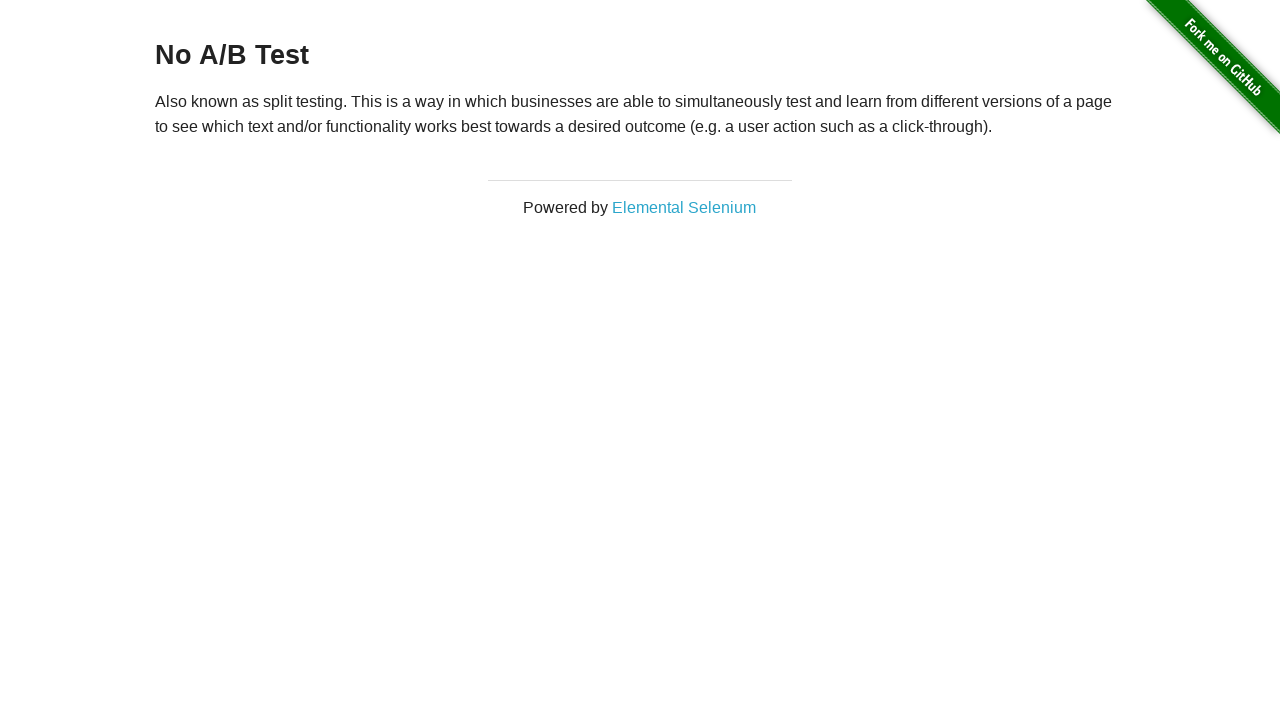

Verified that heading starts with 'No A/B Test', confirming opt-out cookie prevented A/B test variant
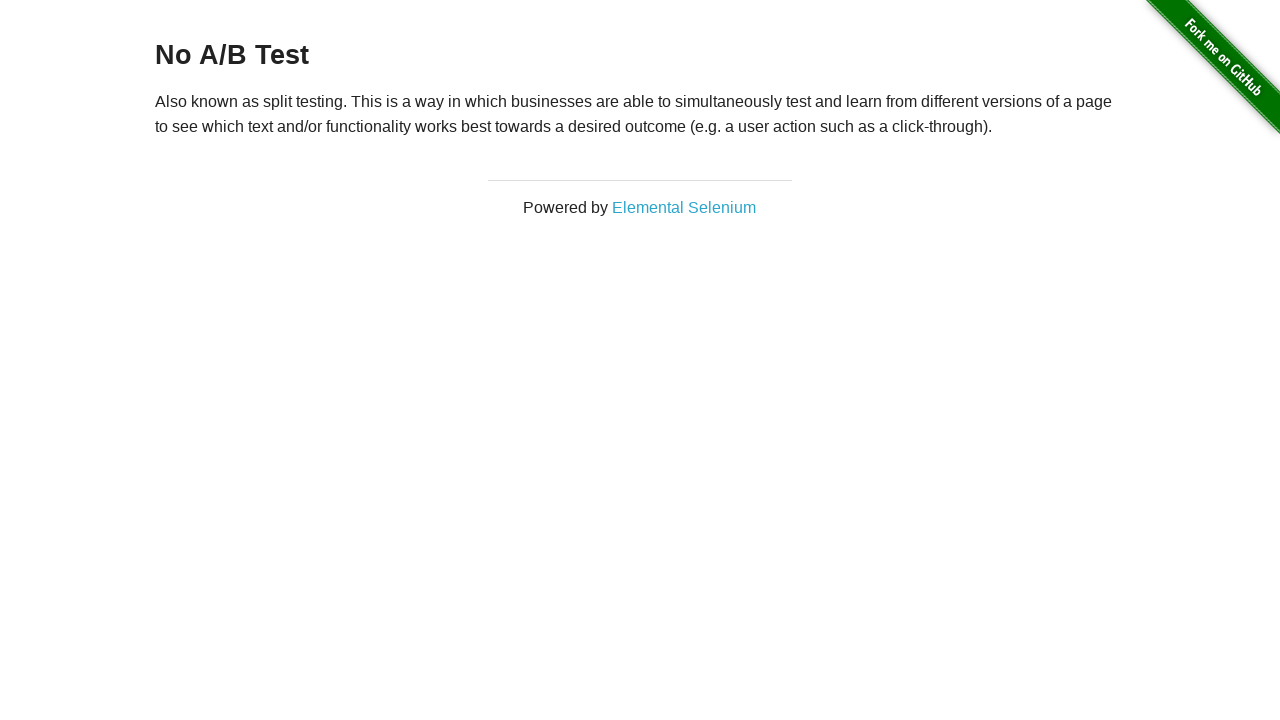

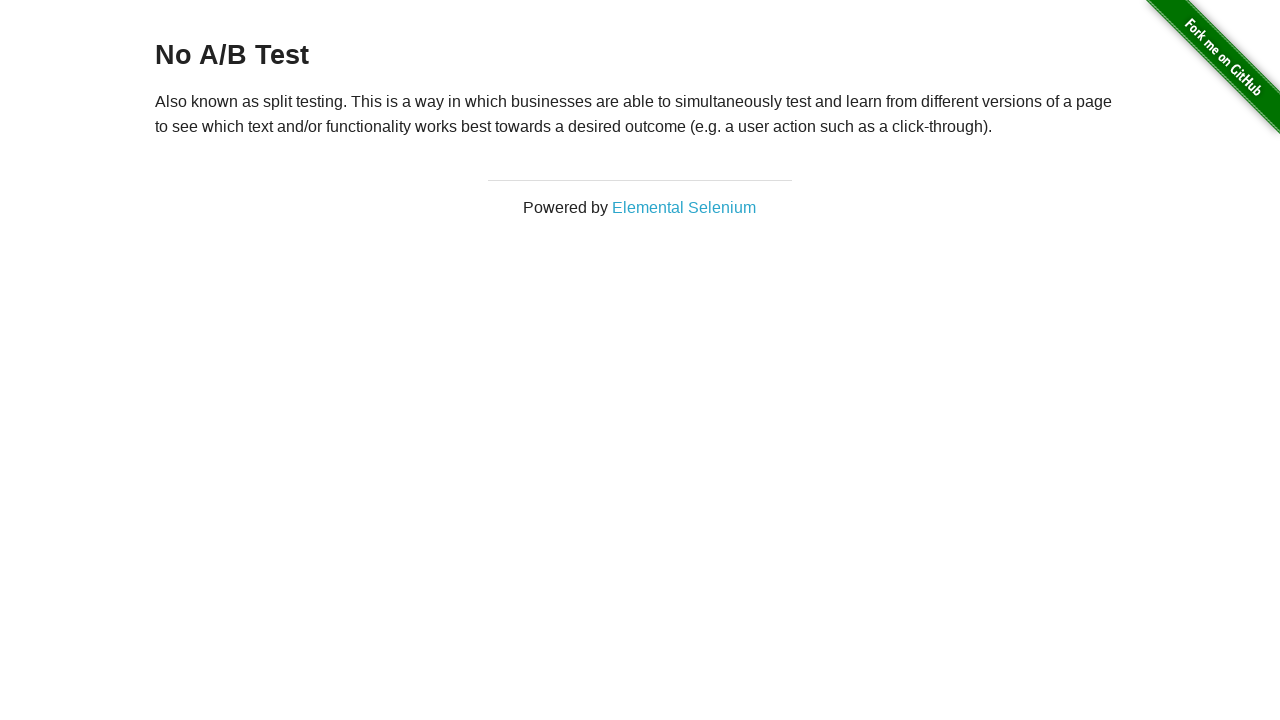